Navigates to W3Schools HTML tables page and verifies that table data is displayed correctly

Starting URL: https://www.w3schools.com/html/html_tables.asp

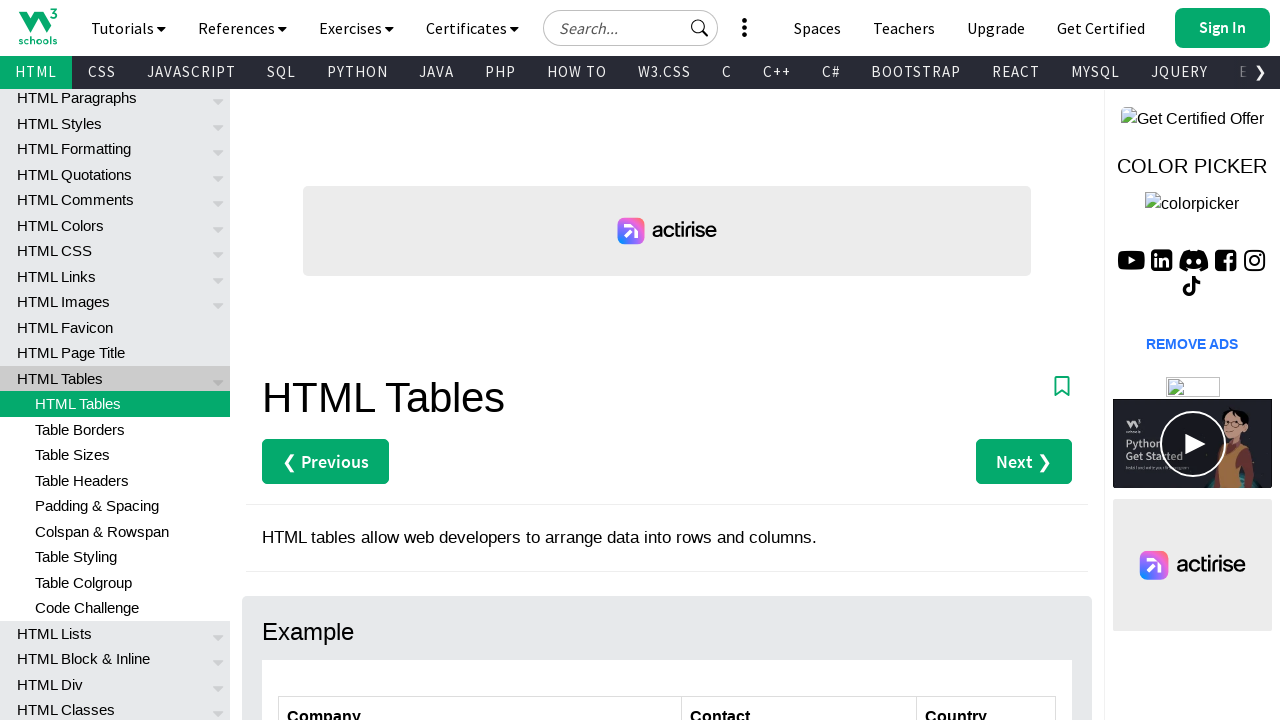

Navigated to W3Schools HTML tables page
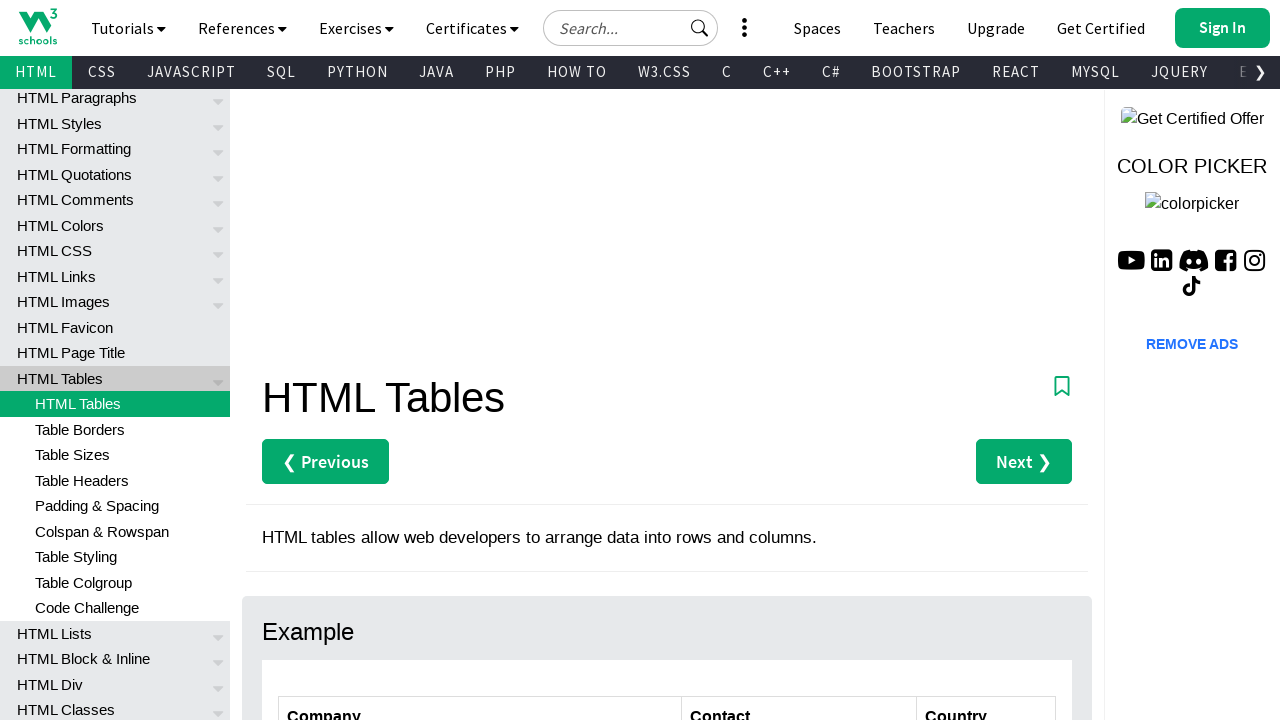

Customers table loaded
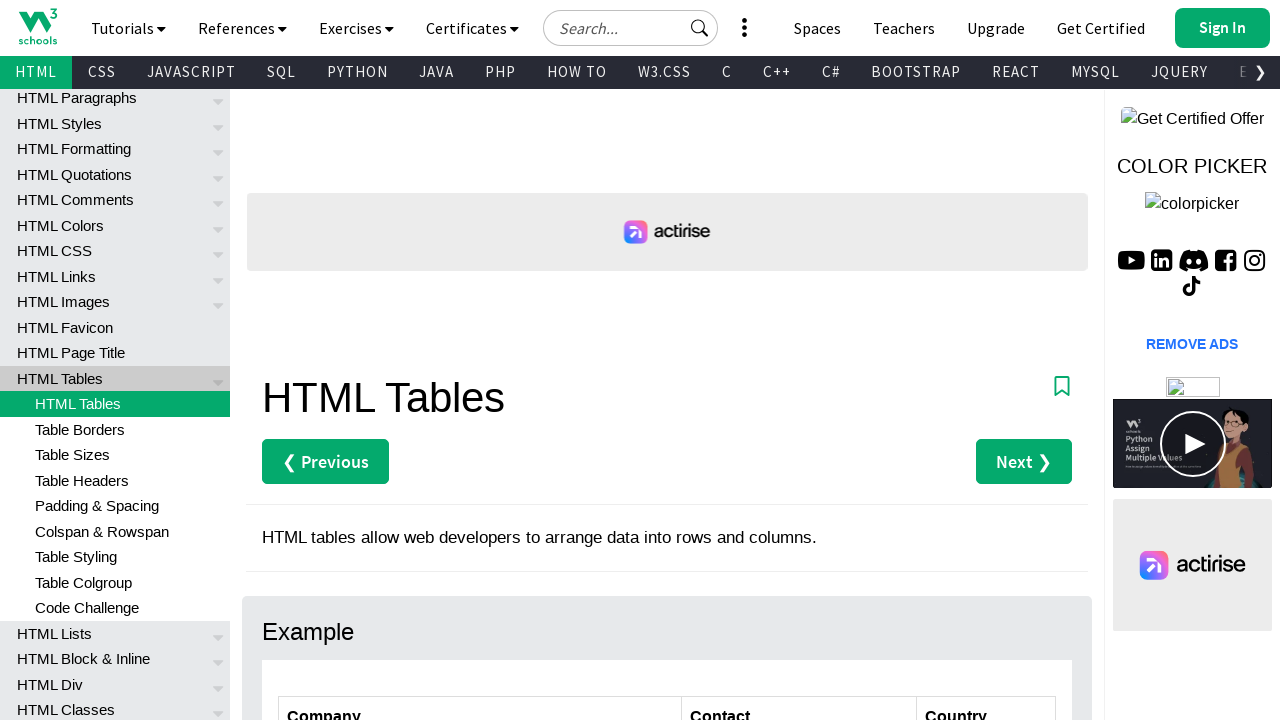

Table data cells are present in the customers table
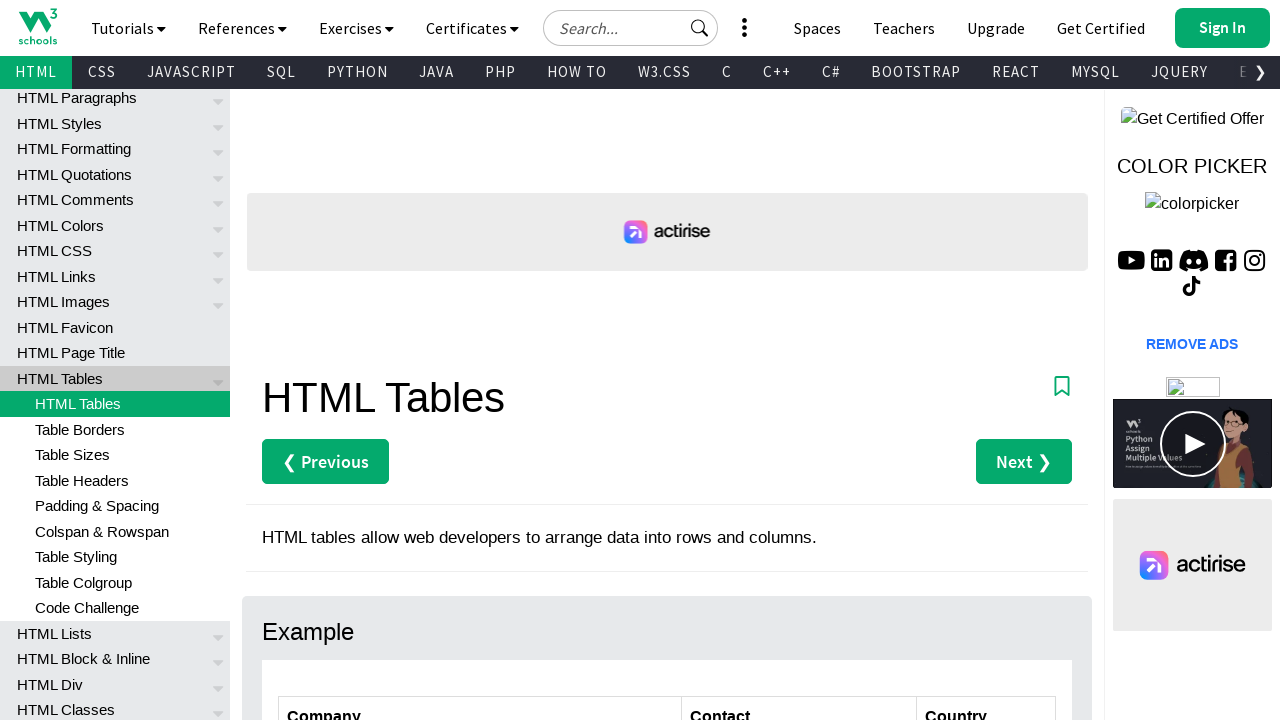

Table headers are present in the customers table
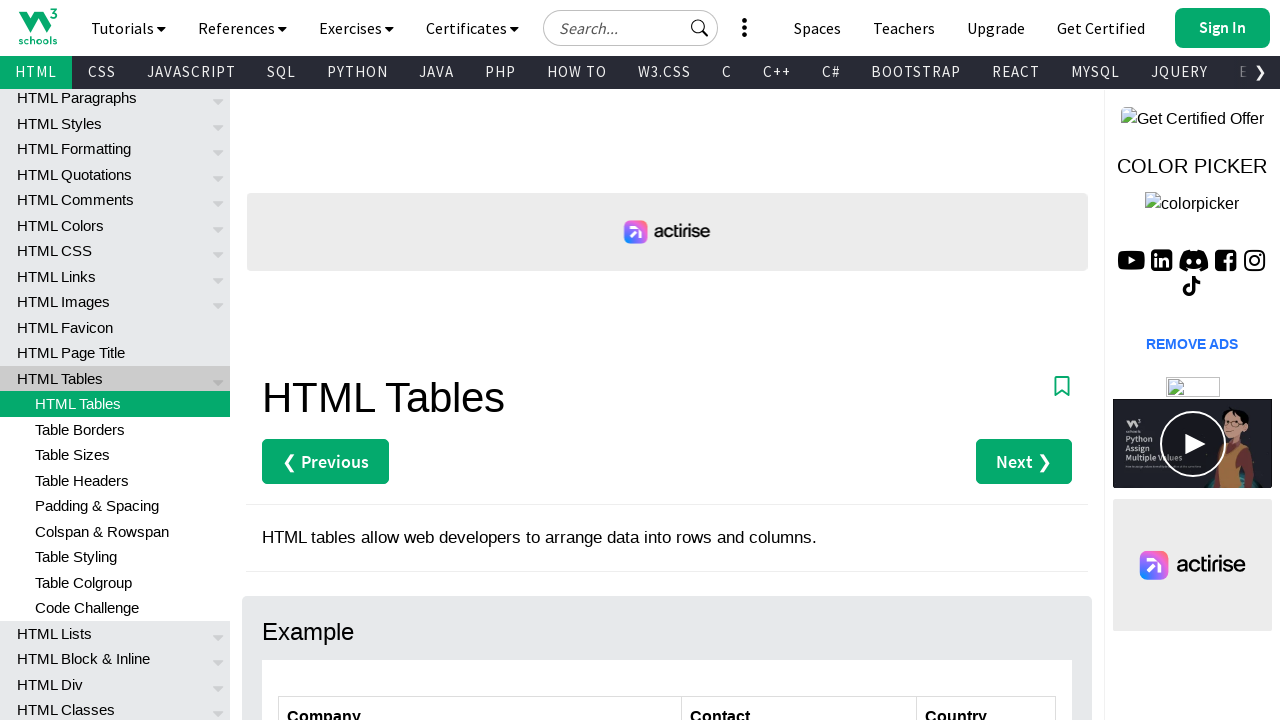

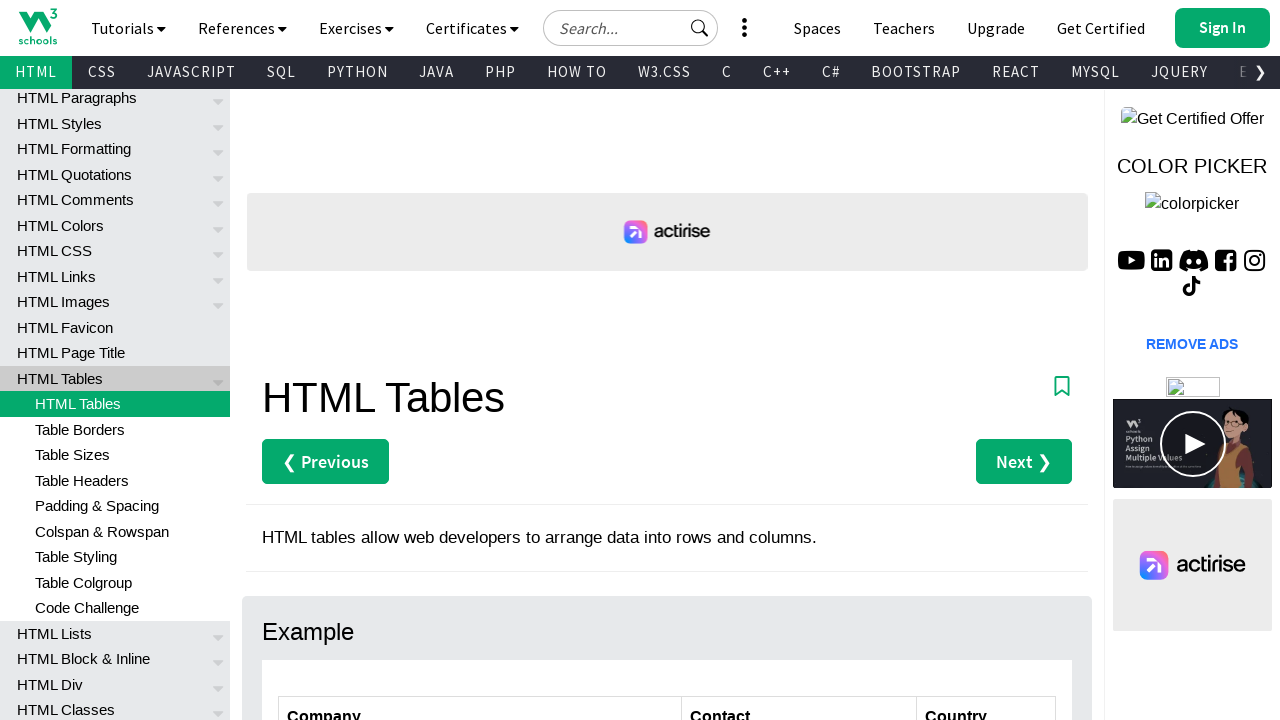